Tests drag and drop with offset by dragging an element 100 pixels in both x and y directions on the jQuery UI demo page

Starting URL: https://jqueryui.com/droppable/

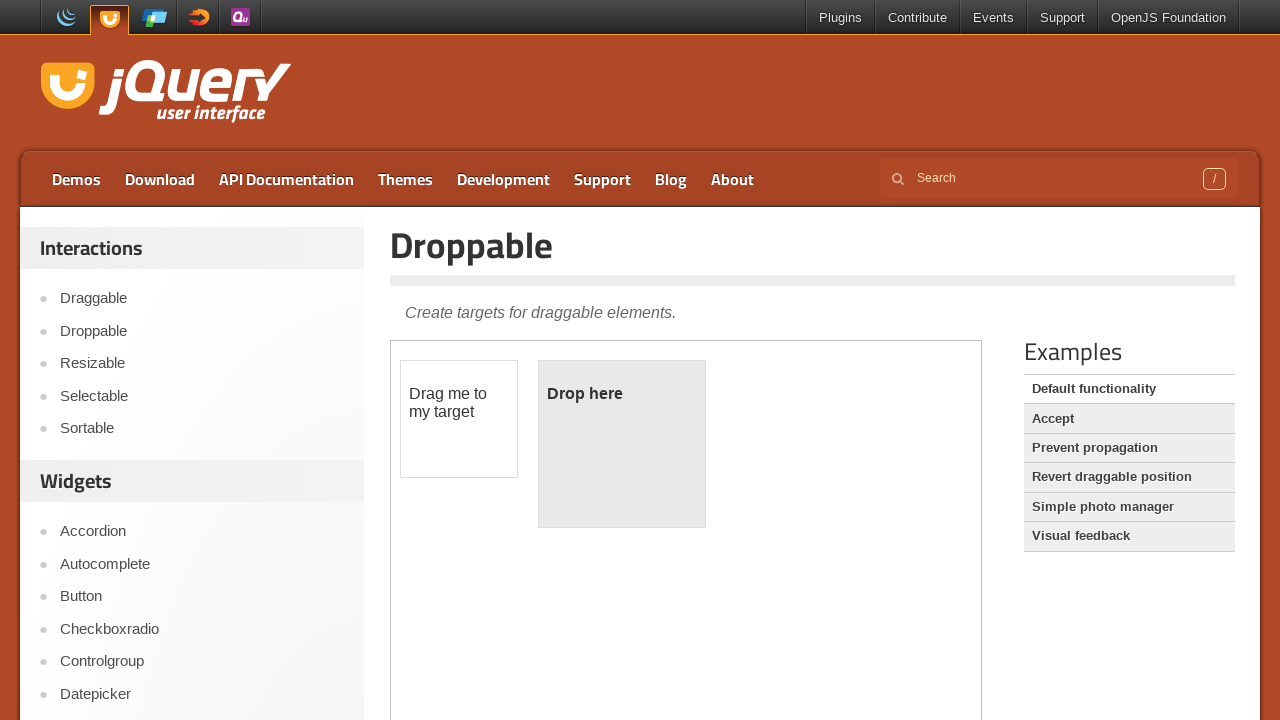

Located demo iframe
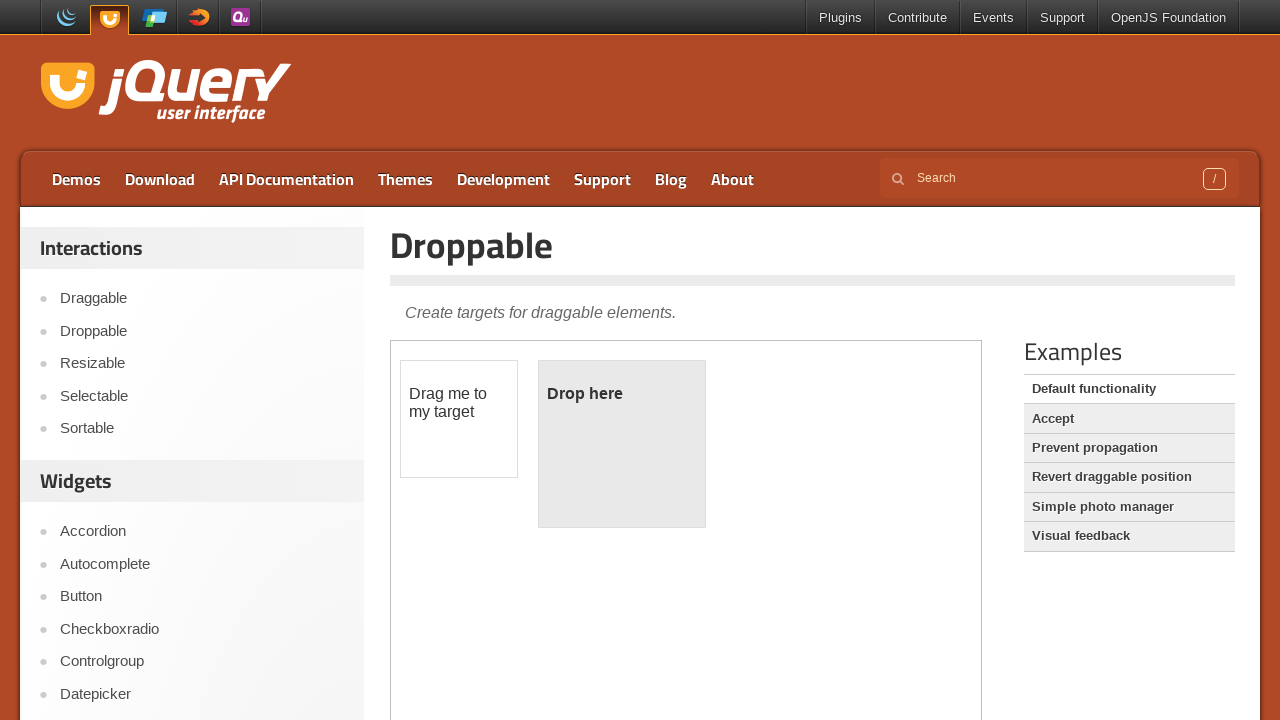

Located draggable element
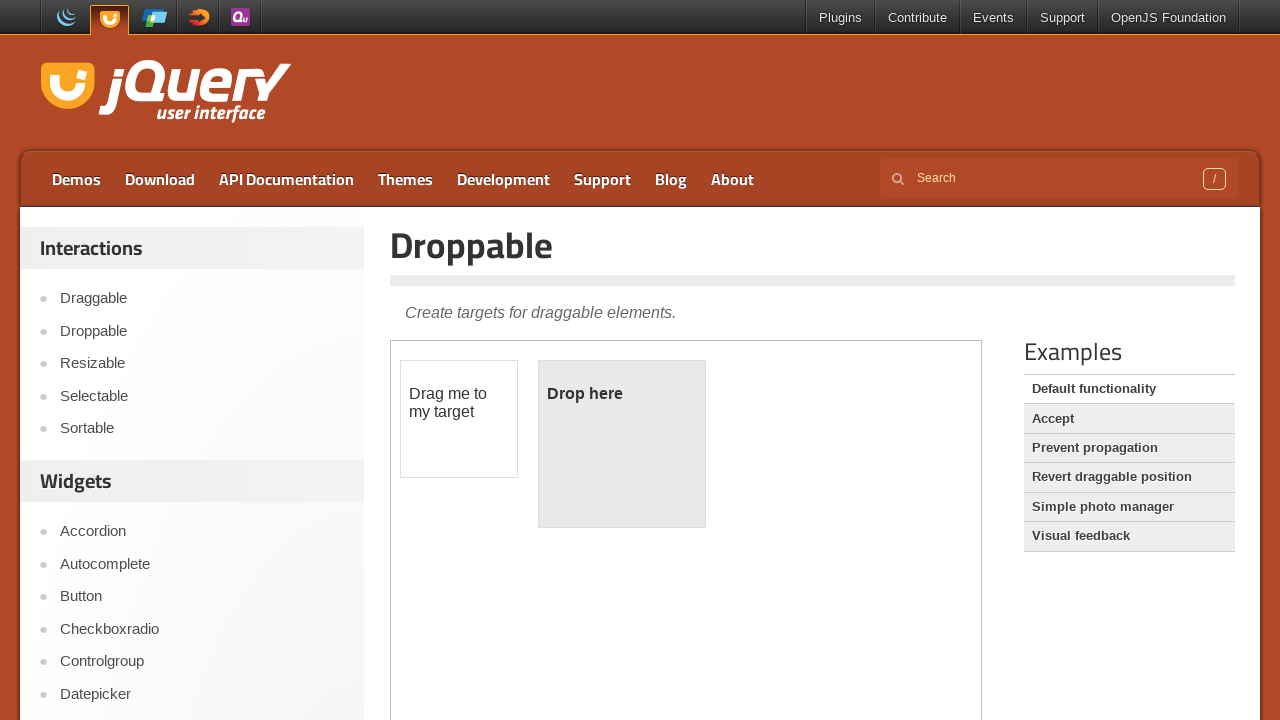

Retrieved bounding box of draggable element
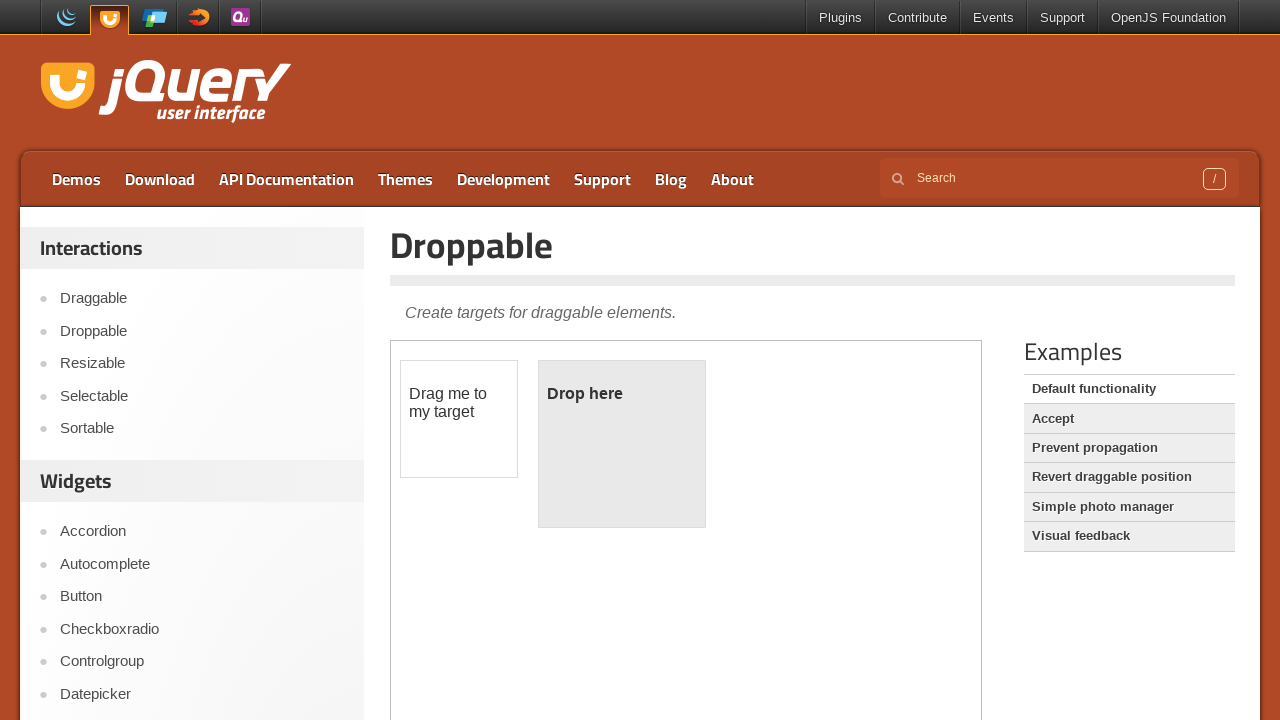

Moved mouse to center of draggable element at (459, 419)
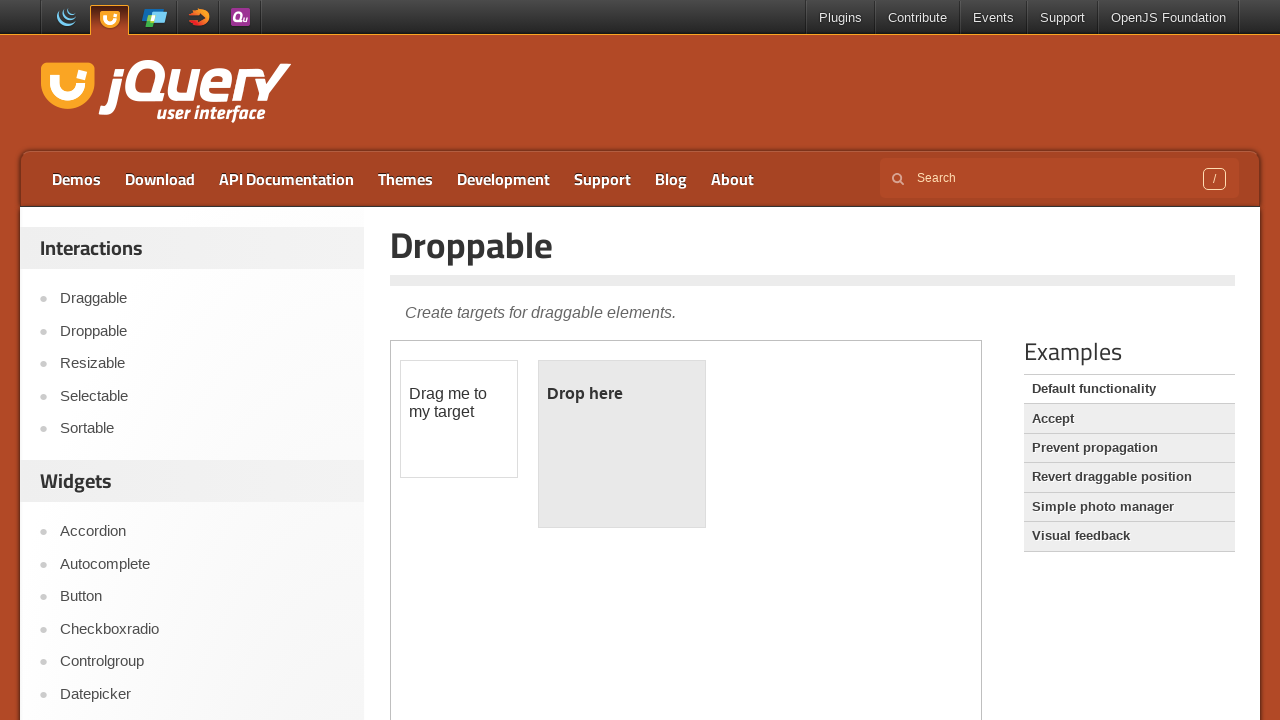

Pressed mouse button down at (459, 419)
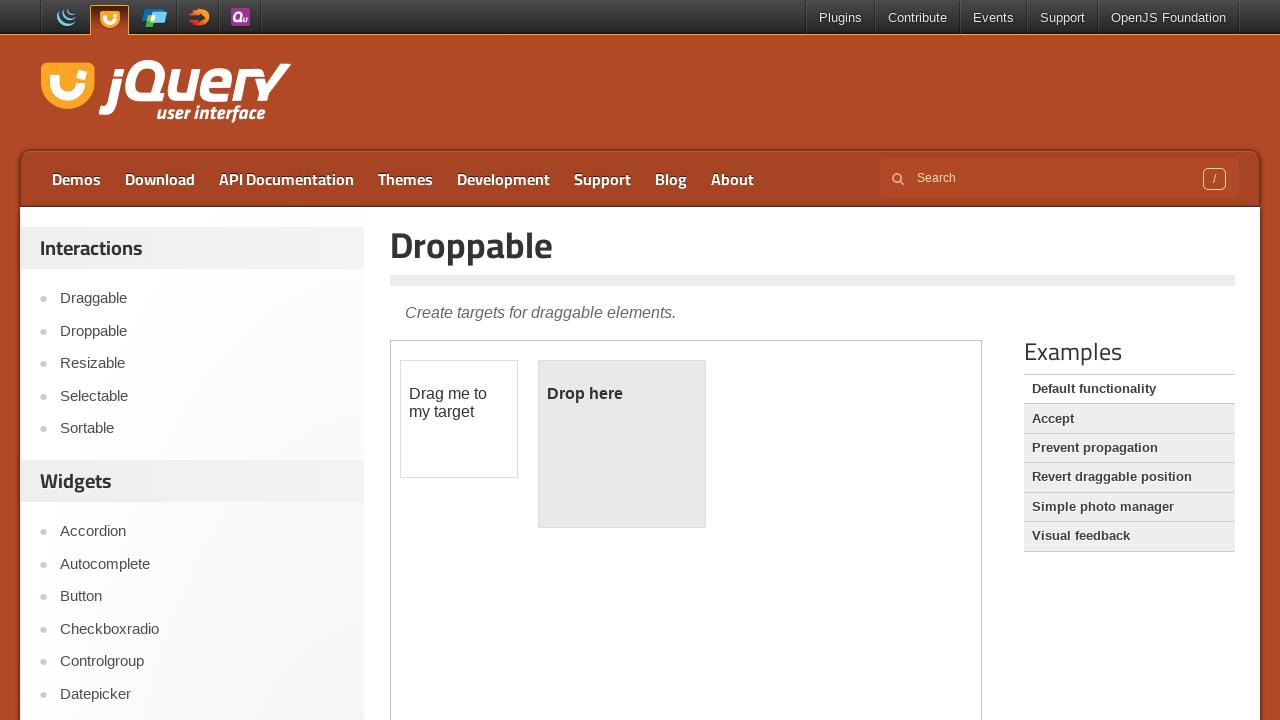

Dragged element 100 pixels in x and y directions at (559, 519)
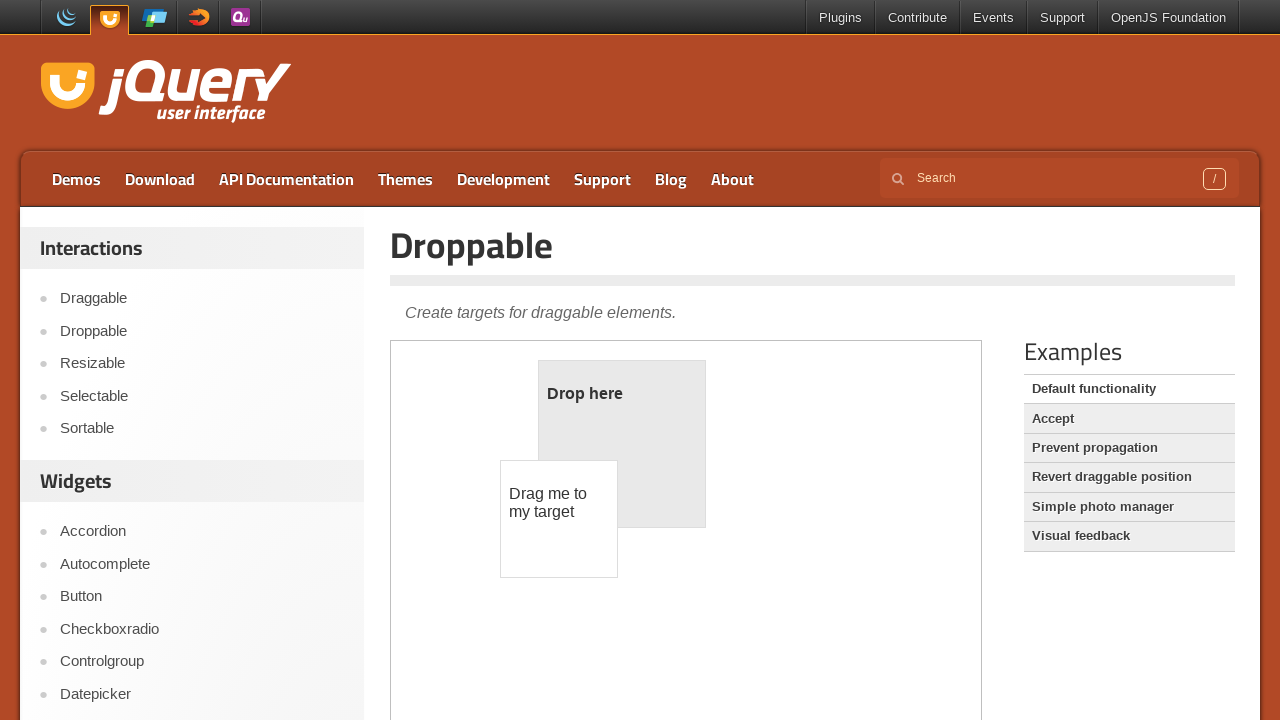

Released mouse button to complete drag and drop at (559, 519)
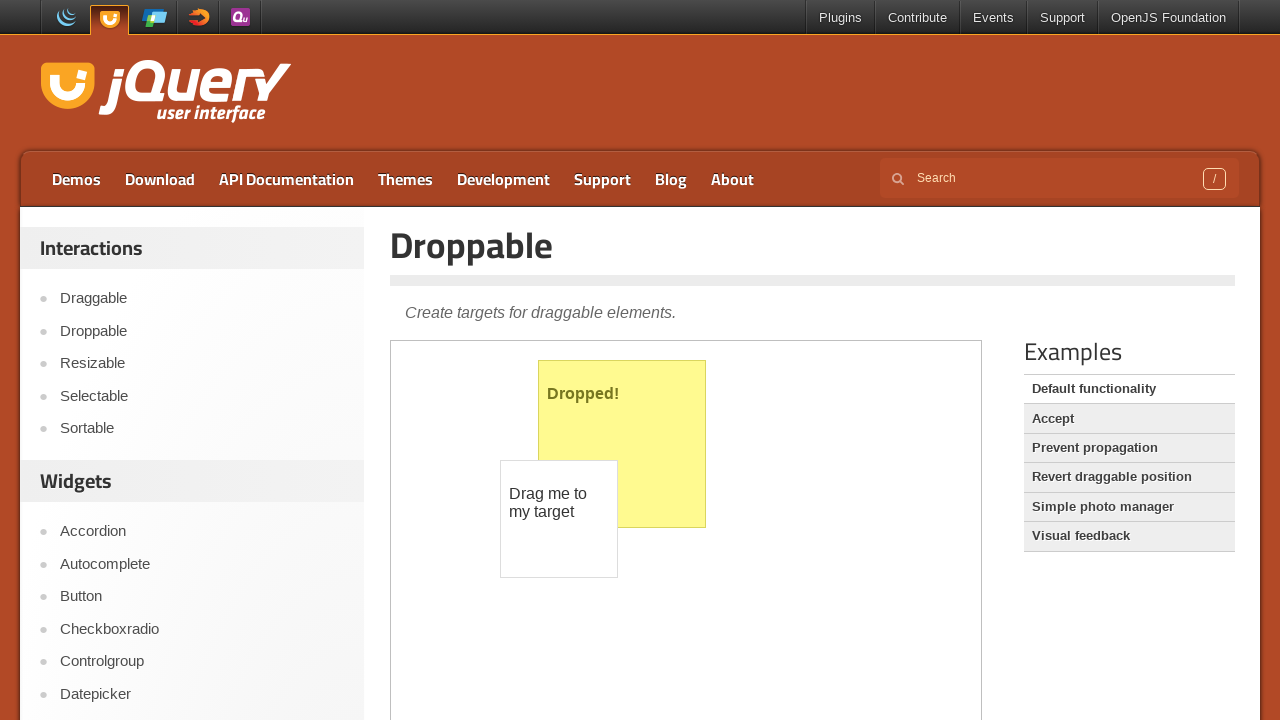

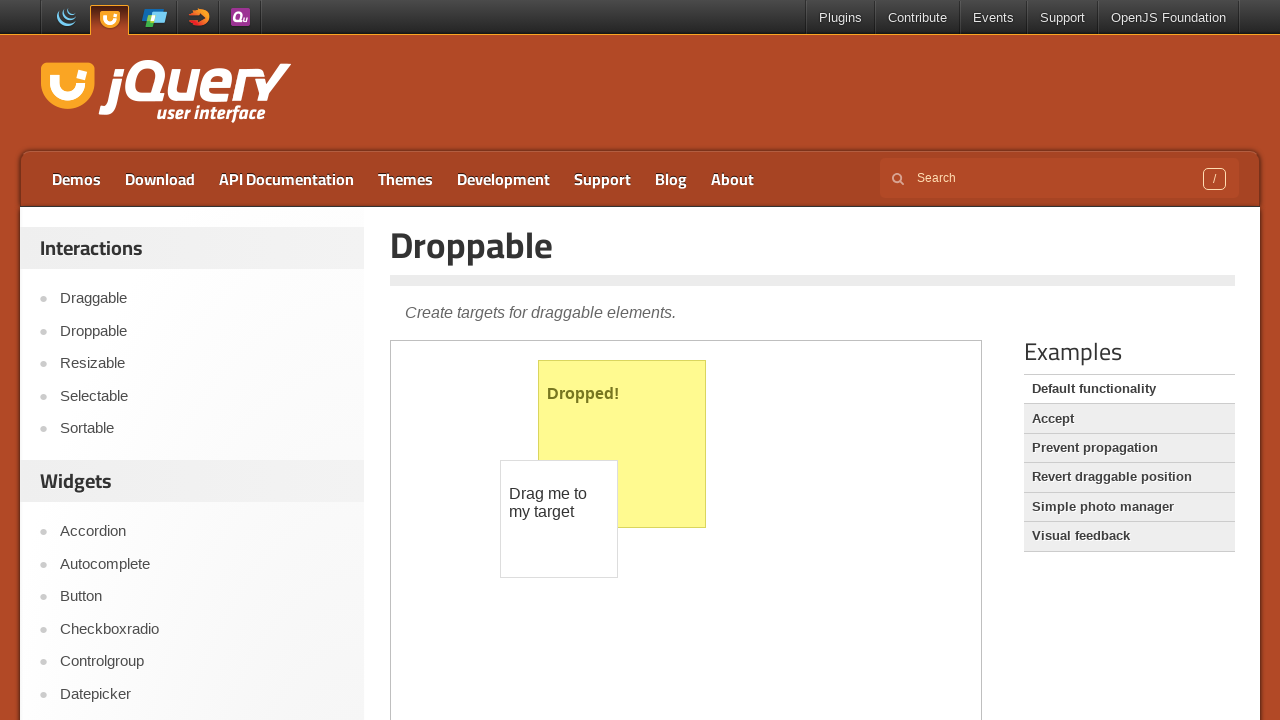